Navigates to a training website, hovers over the Courses menu, then hovers over Java submenu, and clicks on J2EE Certification Training link

Starting URL: http://greenstech.in/selenium-course-content.html

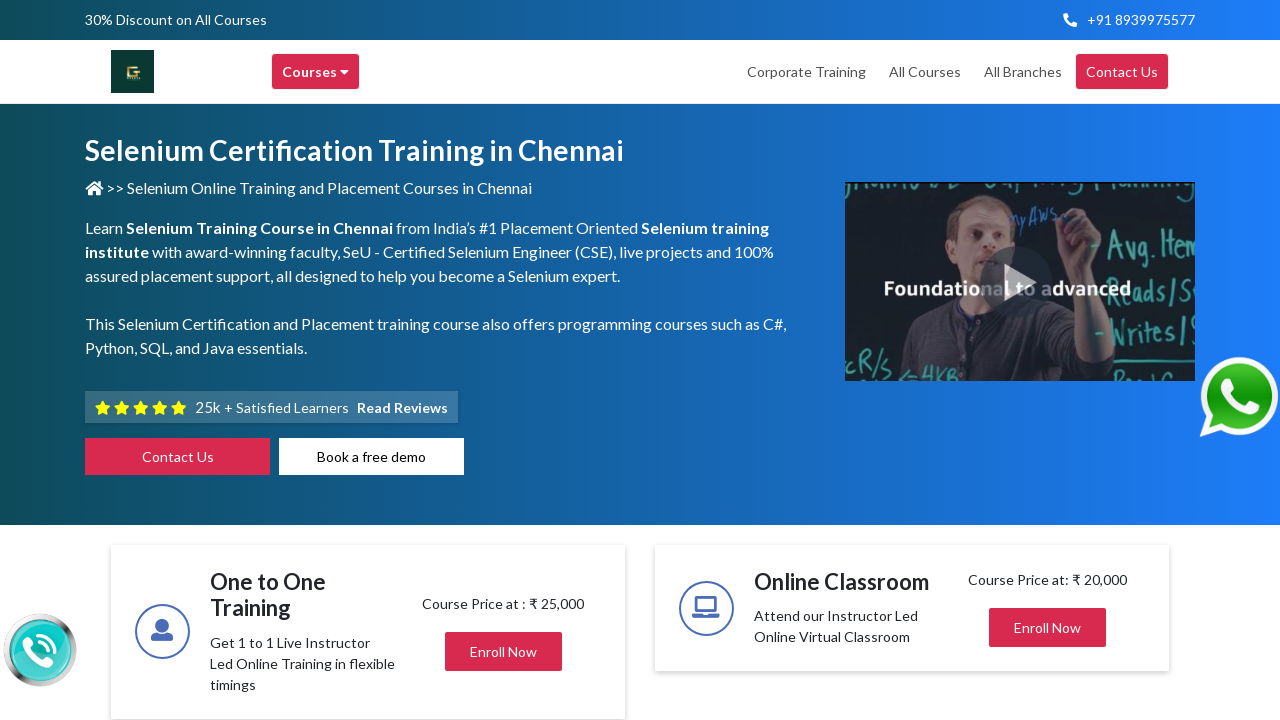

Navigated to training website
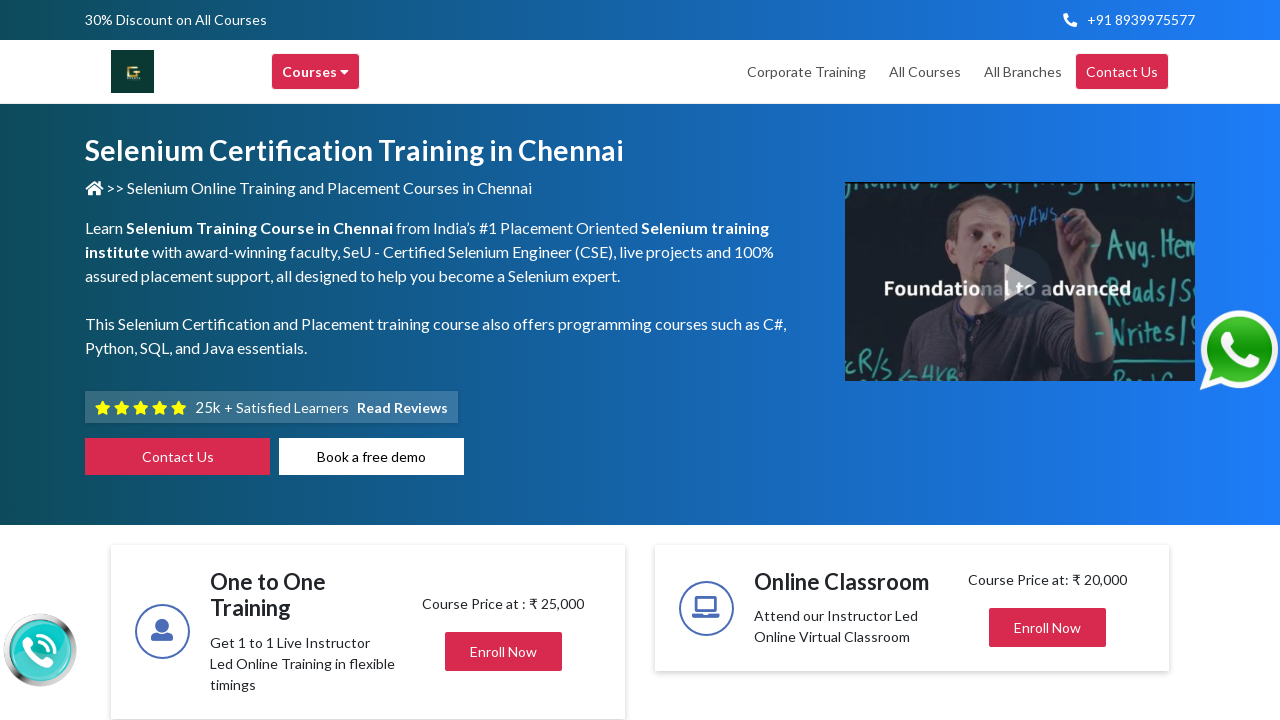

Hovered over Courses menu at (316, 72) on div[title='Courses']
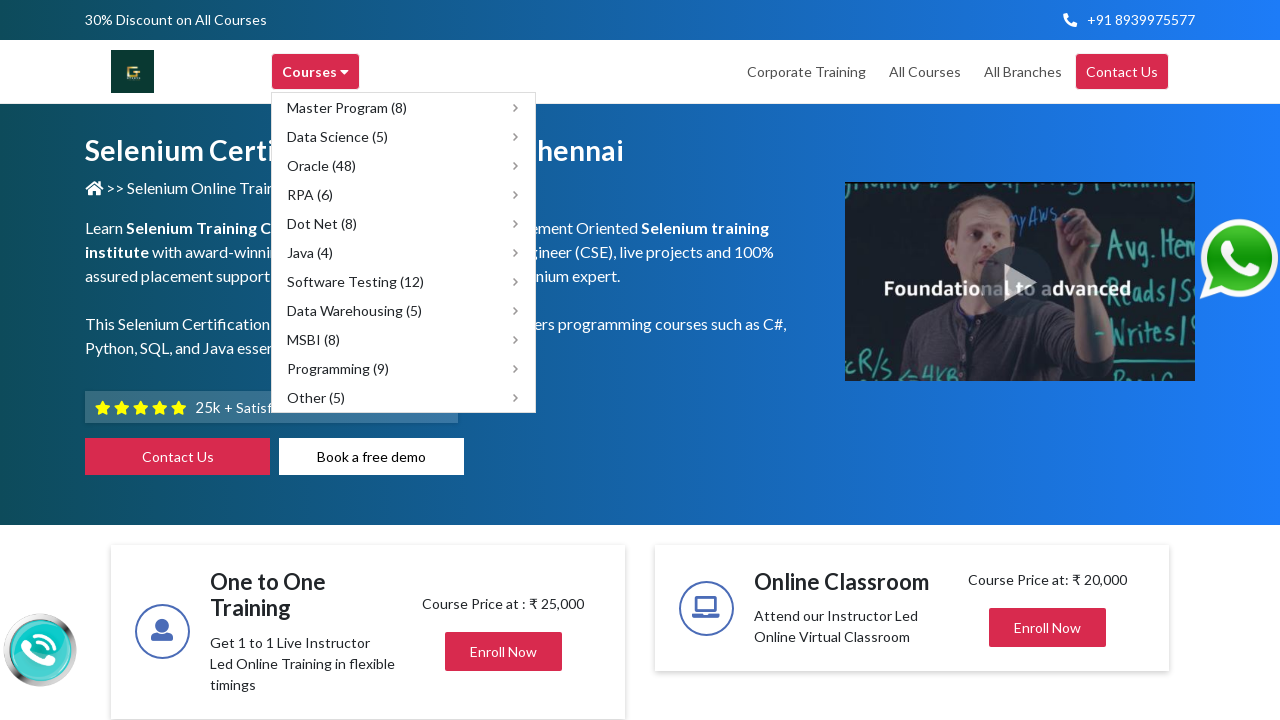

Hovered over Java submenu at (404, 252) on div[title='Java']
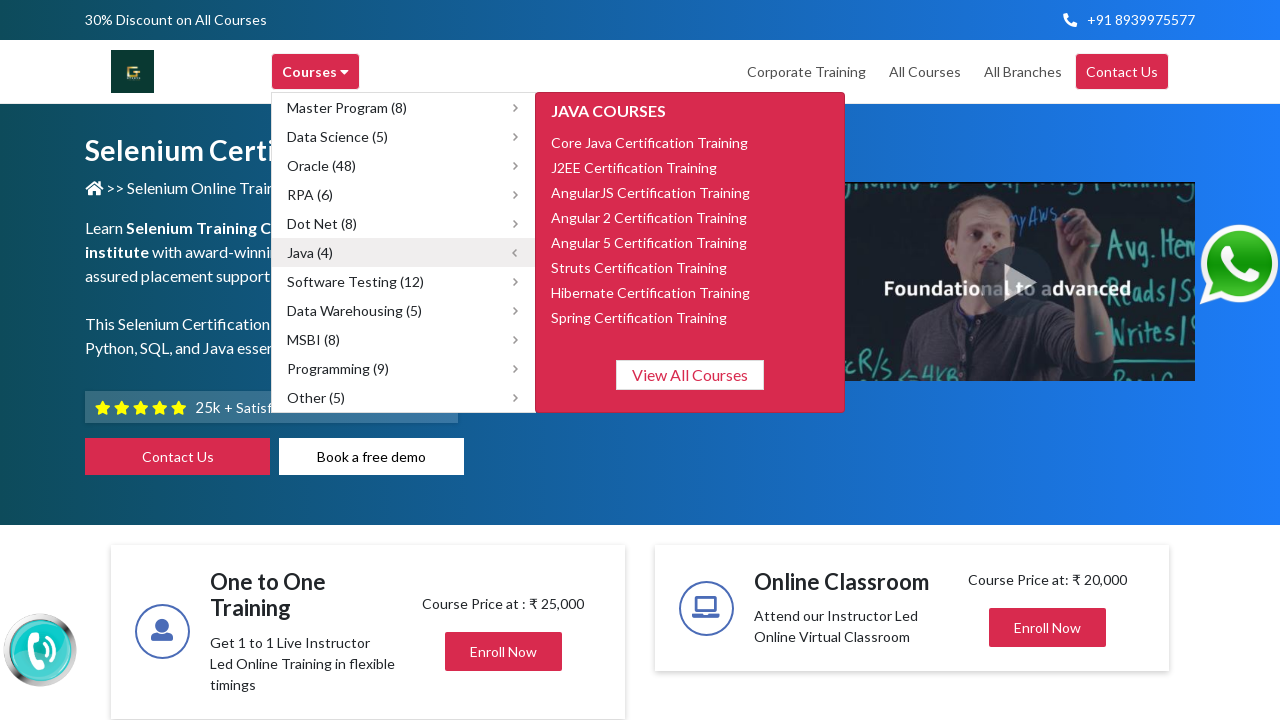

Clicked on J2EE Certification Training link at (634, 167) on span:text('J2EE Certification Training')
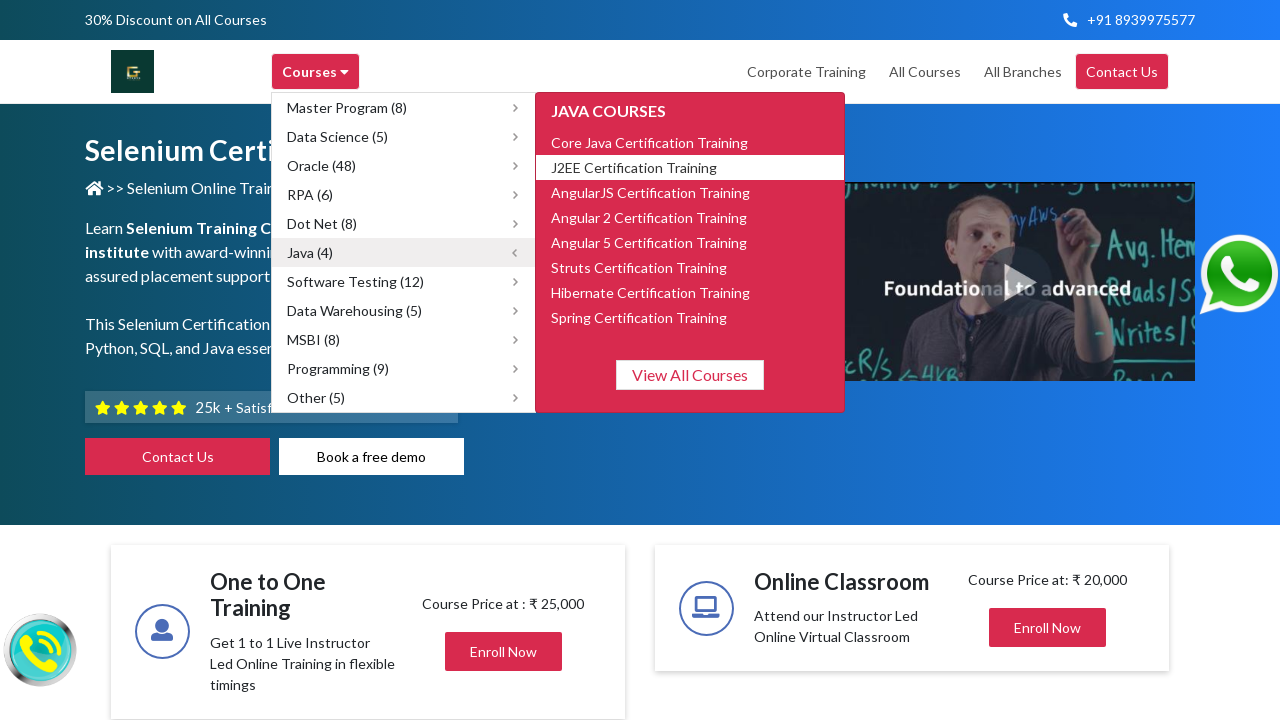

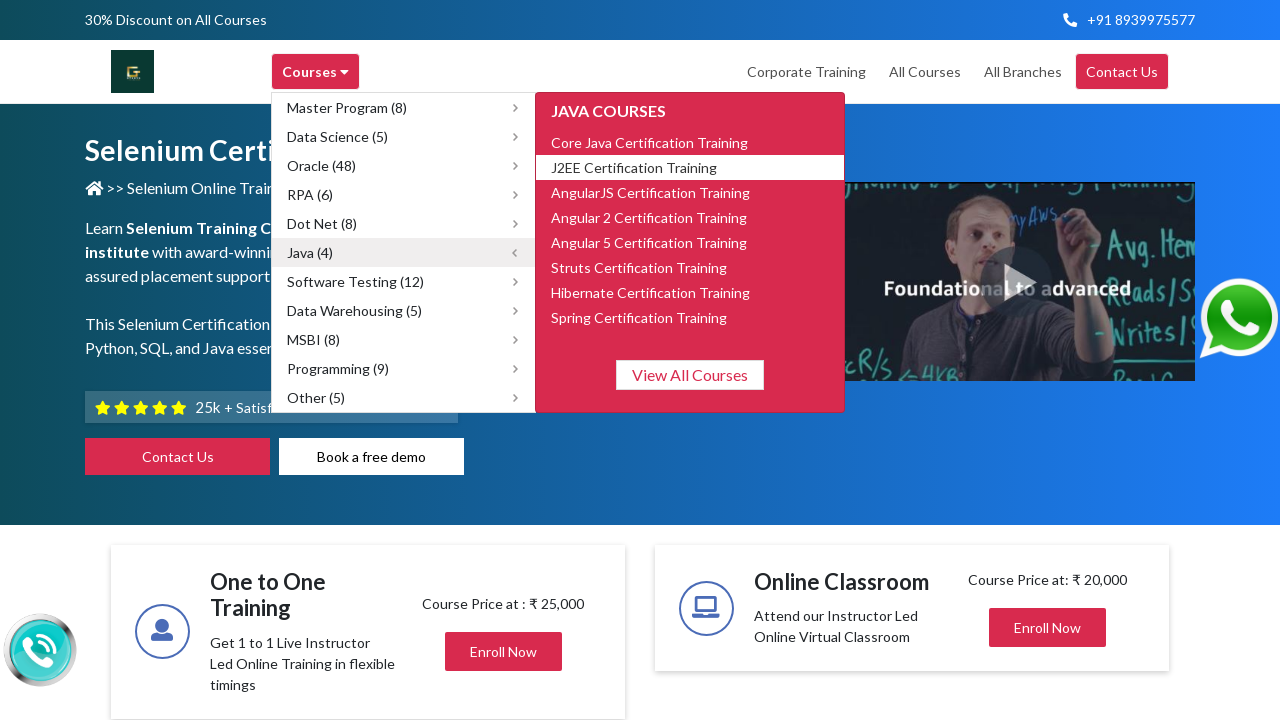